Tests JavaScript Prompt by entering text and accepting the prompt

Starting URL: https://the-internet.herokuapp.com/javascript_alerts

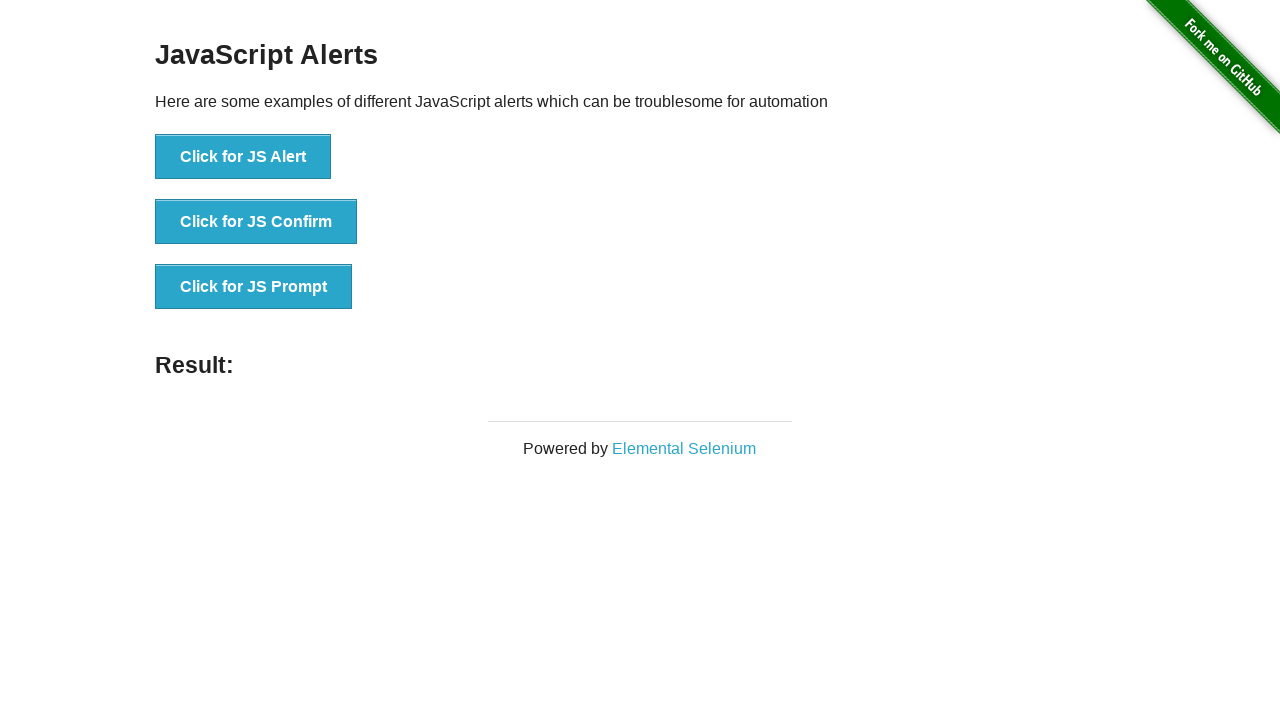

Set up dialog handler to accept prompt with input text 'This is a test'
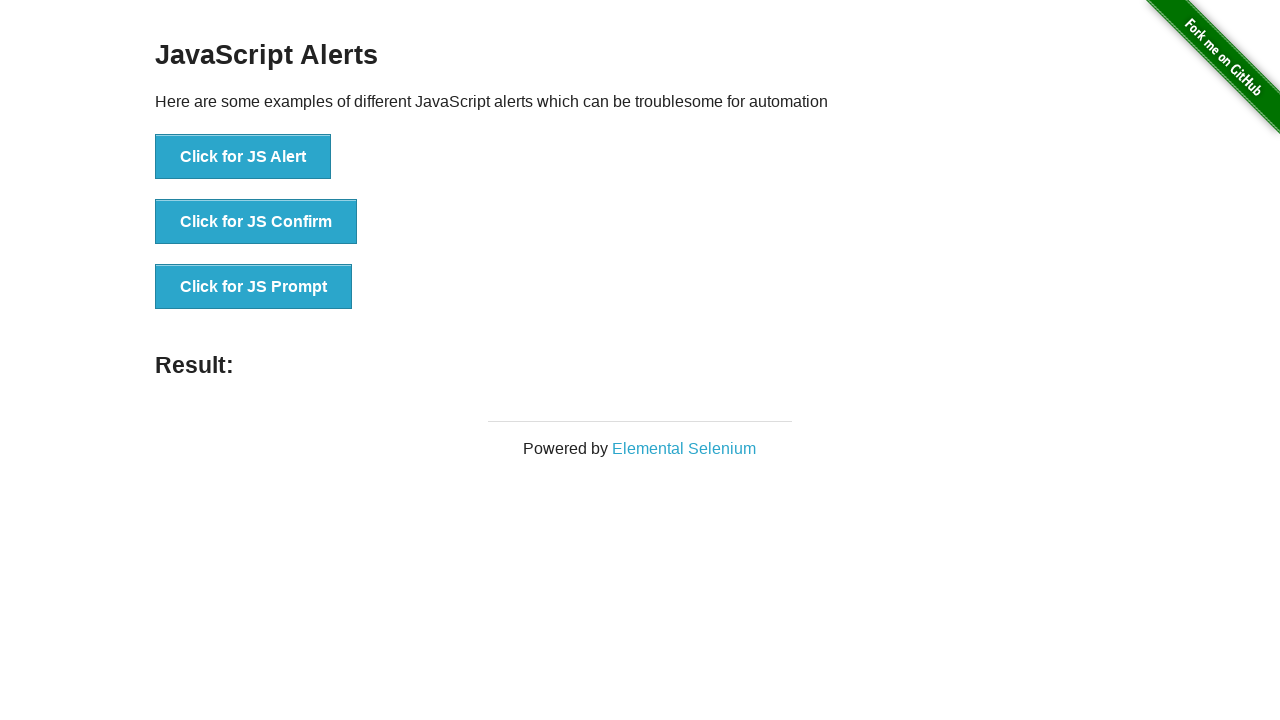

Clicked button to trigger JavaScript prompt at (254, 287) on [onclick='jsPrompt()']
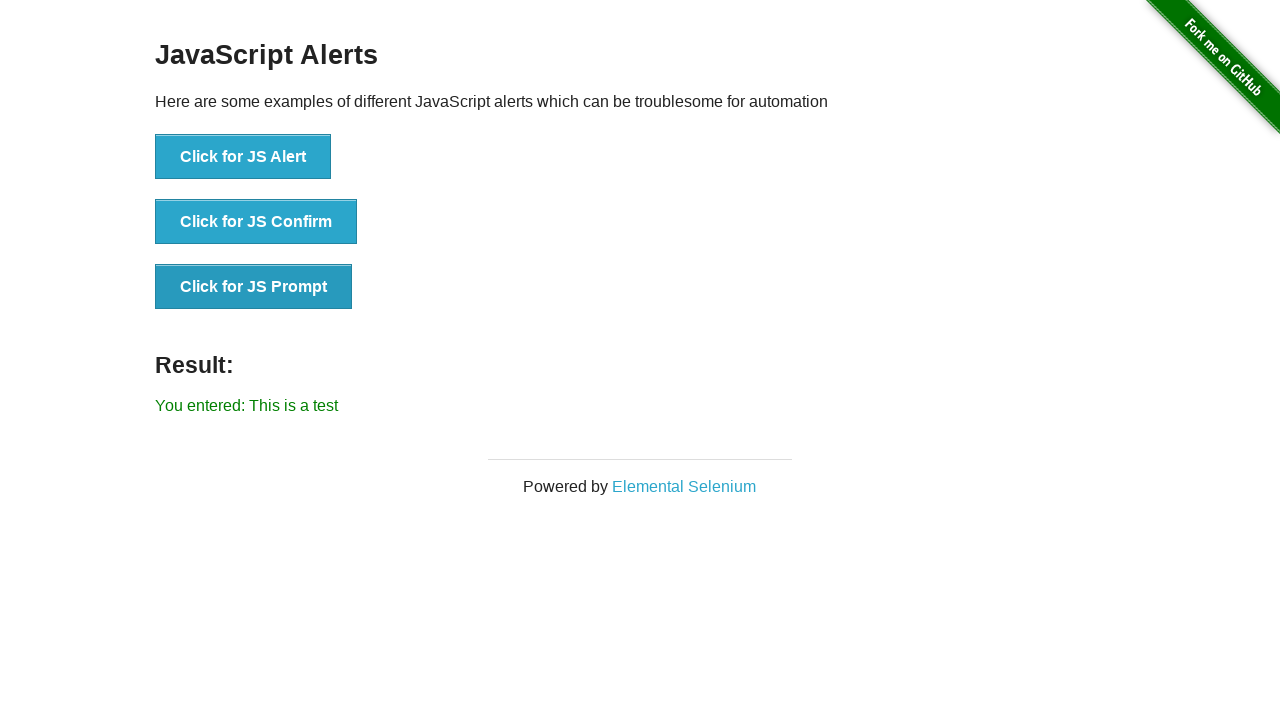

Verified result text appears with entered input text 'You entered: This is a test'
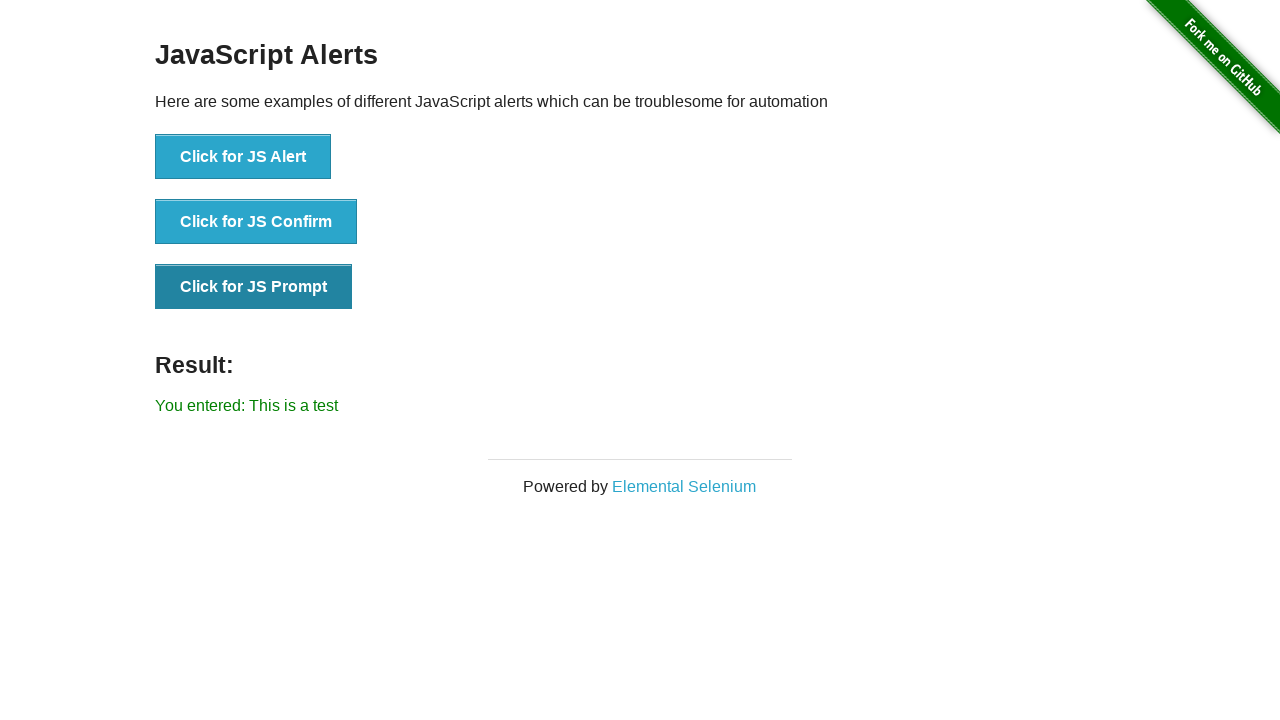

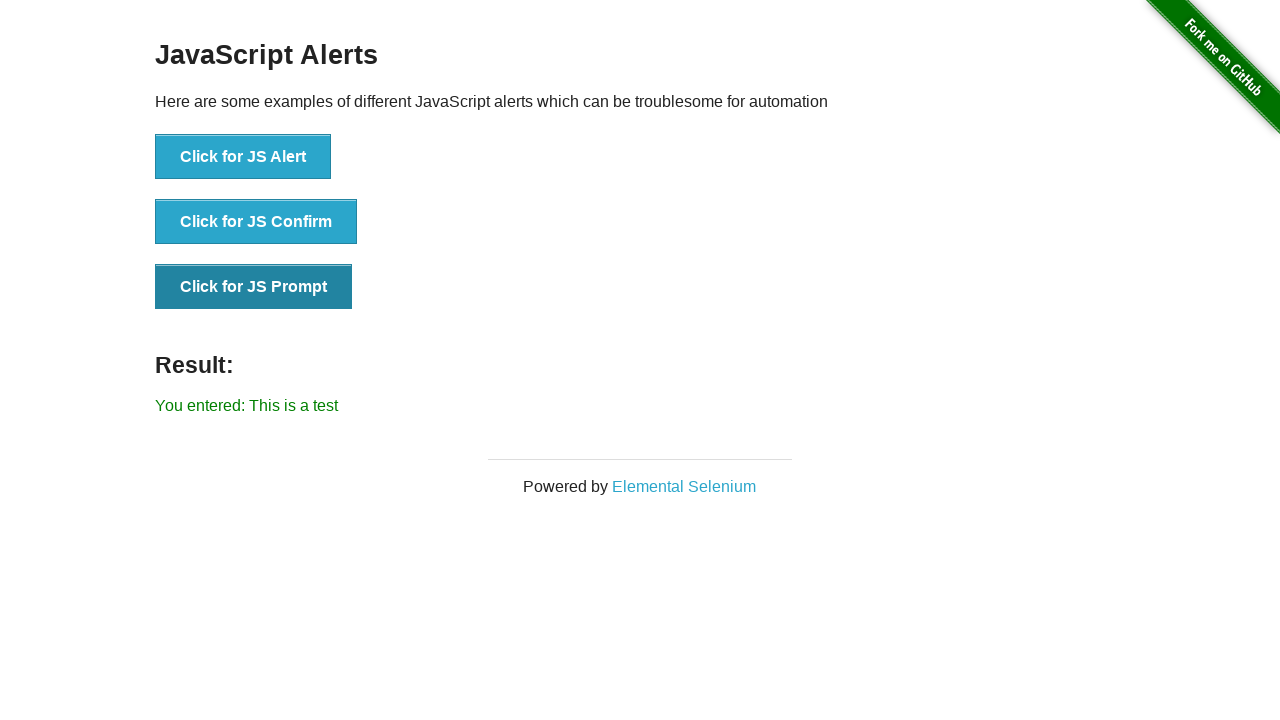